Tests browser window and tab handling by opening new tabs/windows, switching between them, and verifying navigation

Starting URL: https://demoqa.com/browser-windows

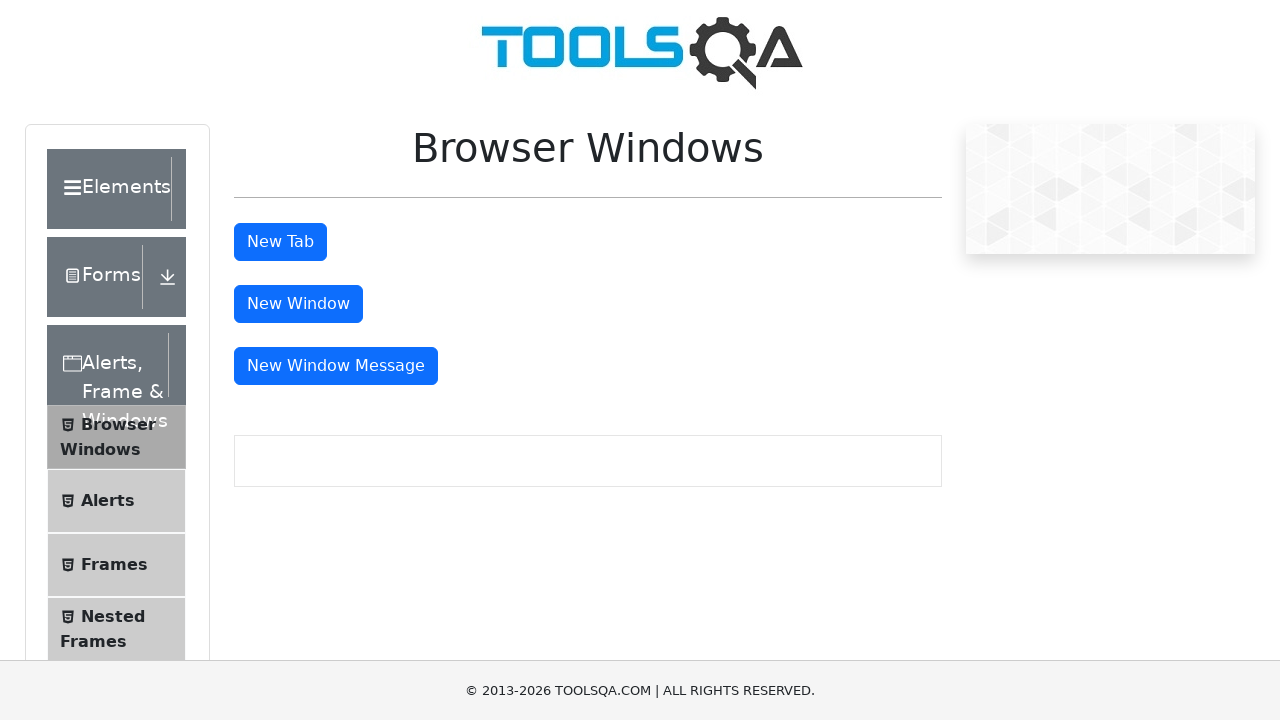

Clicked button to open new tab at (280, 242) on #tabButton
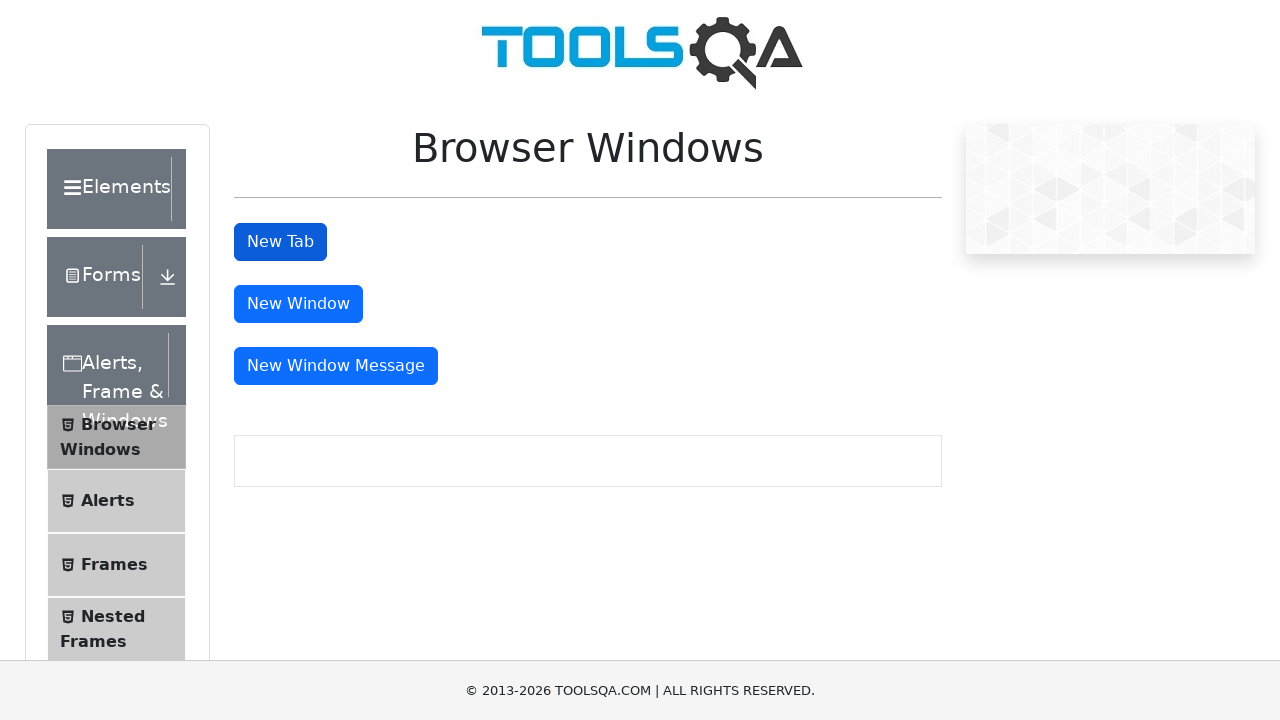

Retrieved all browser contexts - total windows: 2
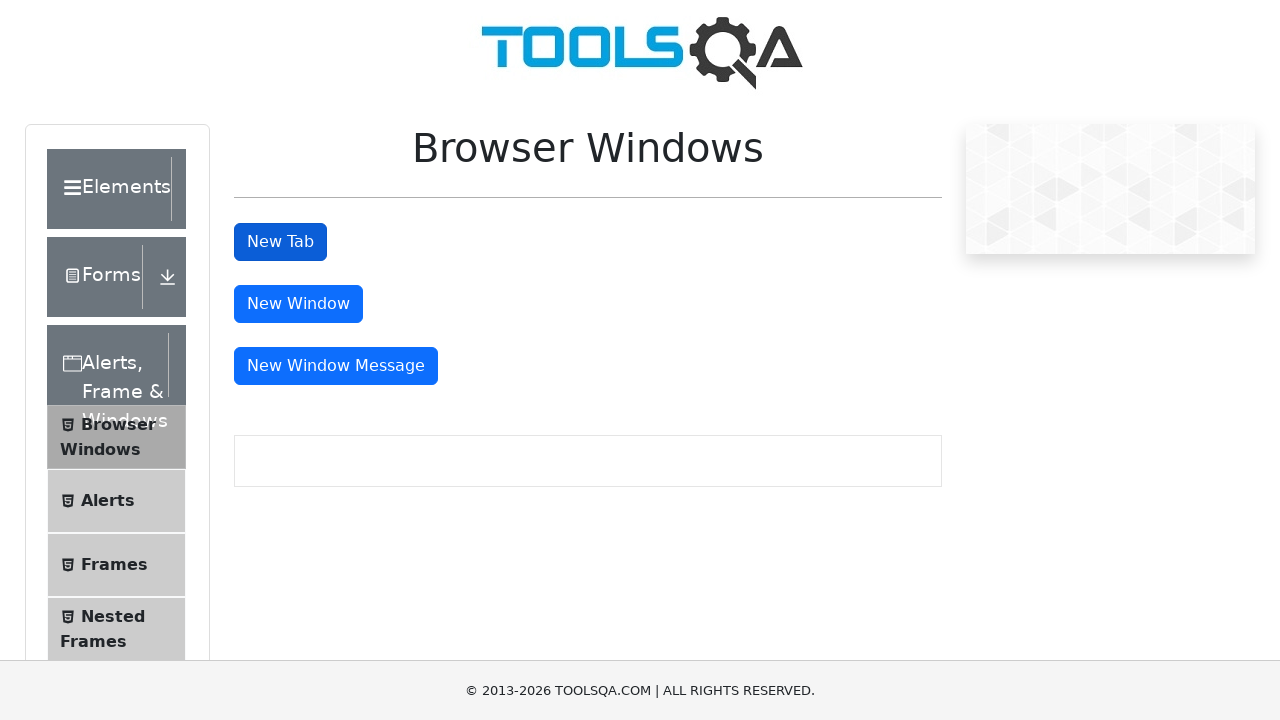

Switched to first tab with title: demosite
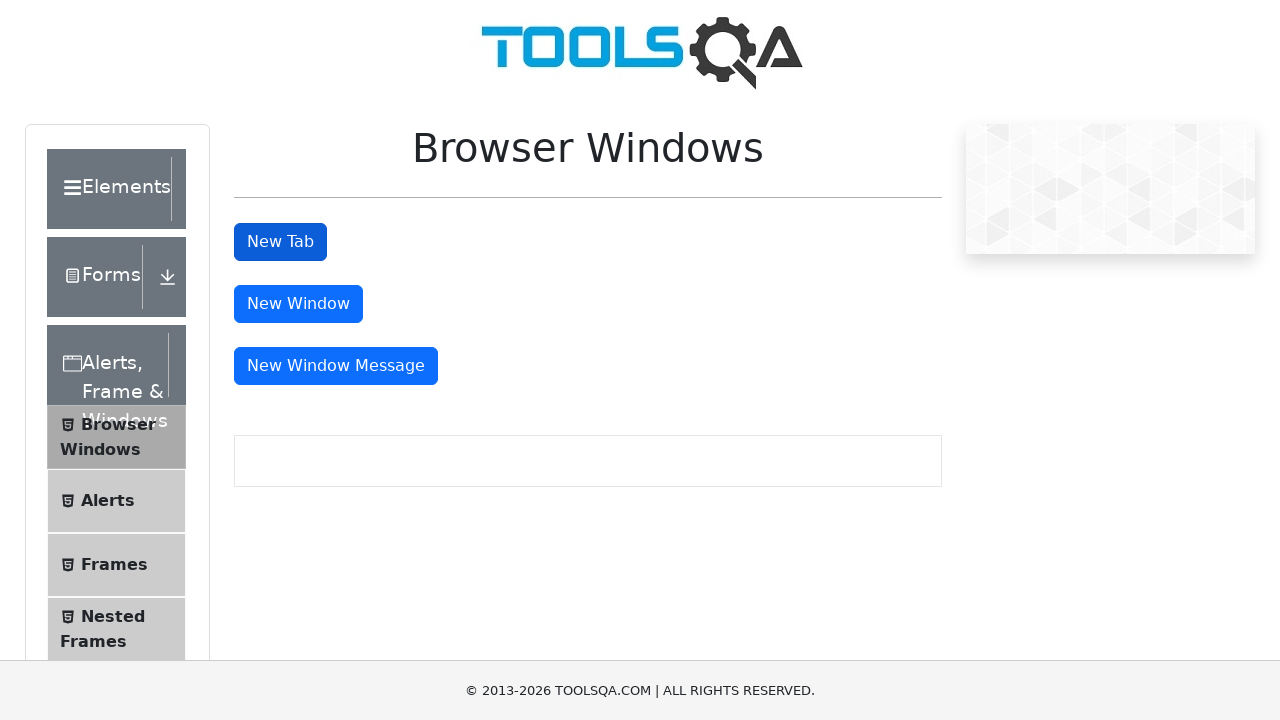

Switched to second tab with URL: https://demoqa.com/sample
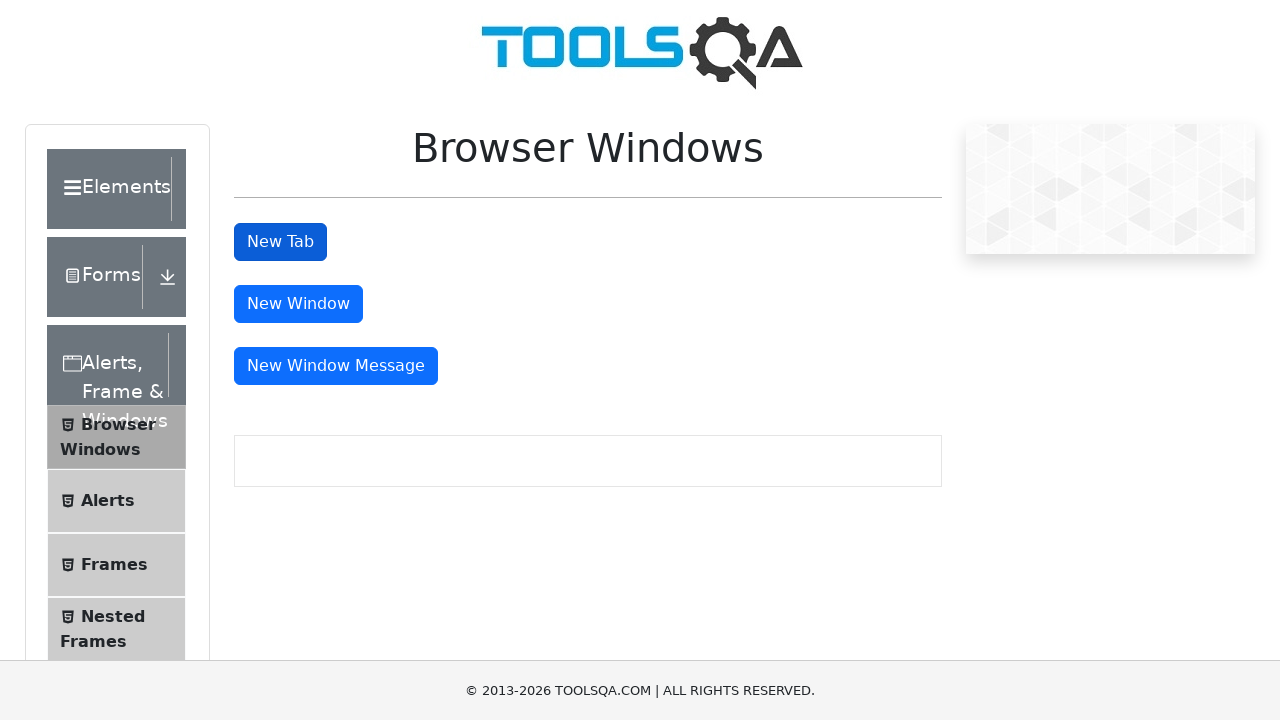

Closed the second tab
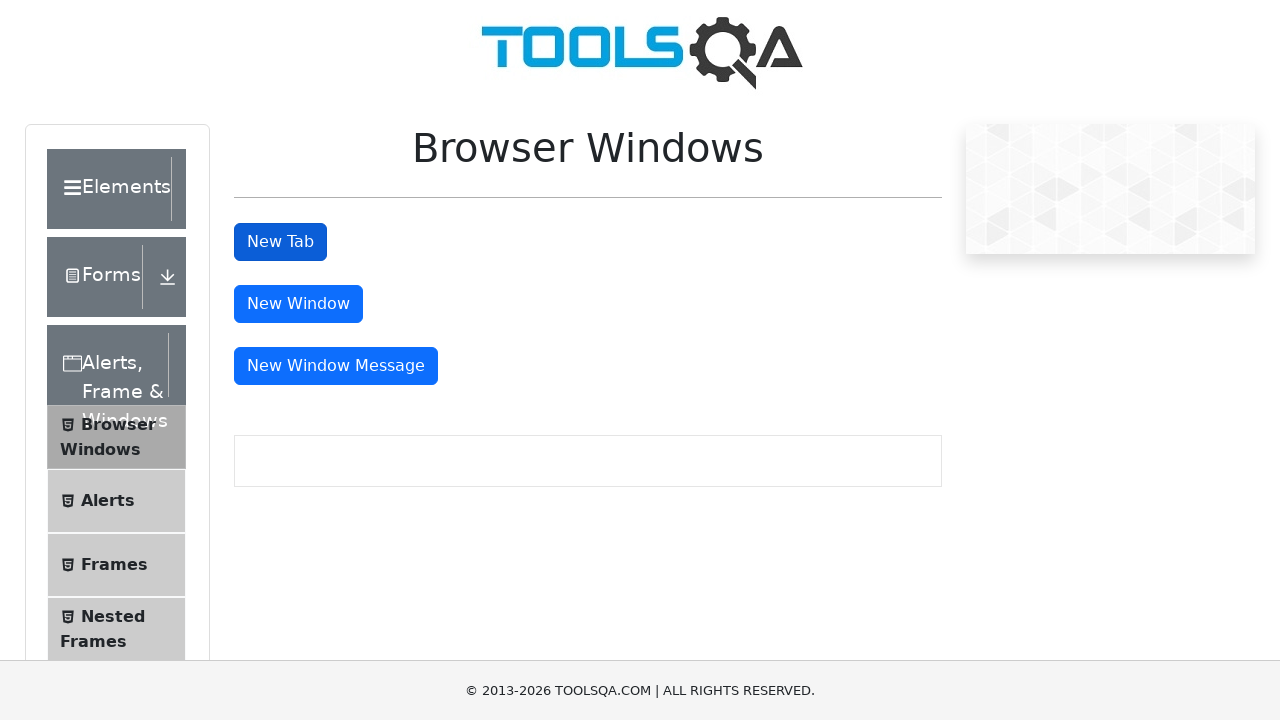

Clicked button to open new window at (298, 304) on #windowButton
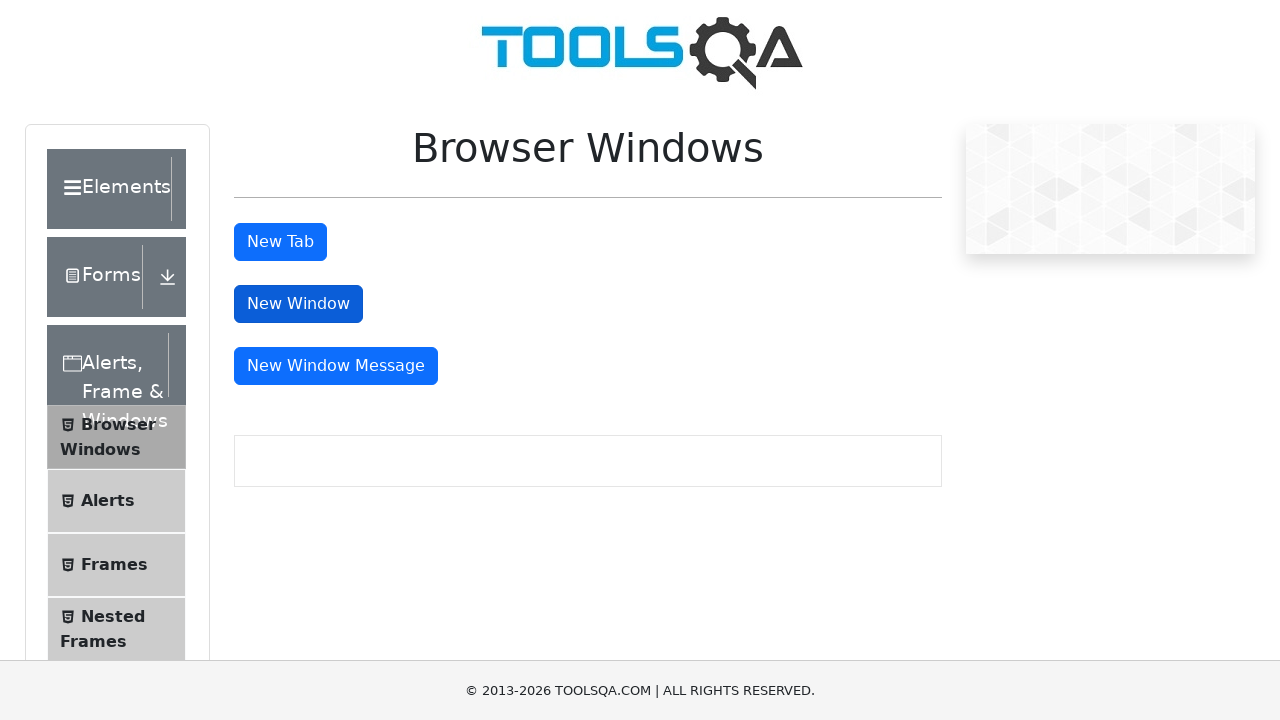

Retrieved updated browser contexts - total windows: 2
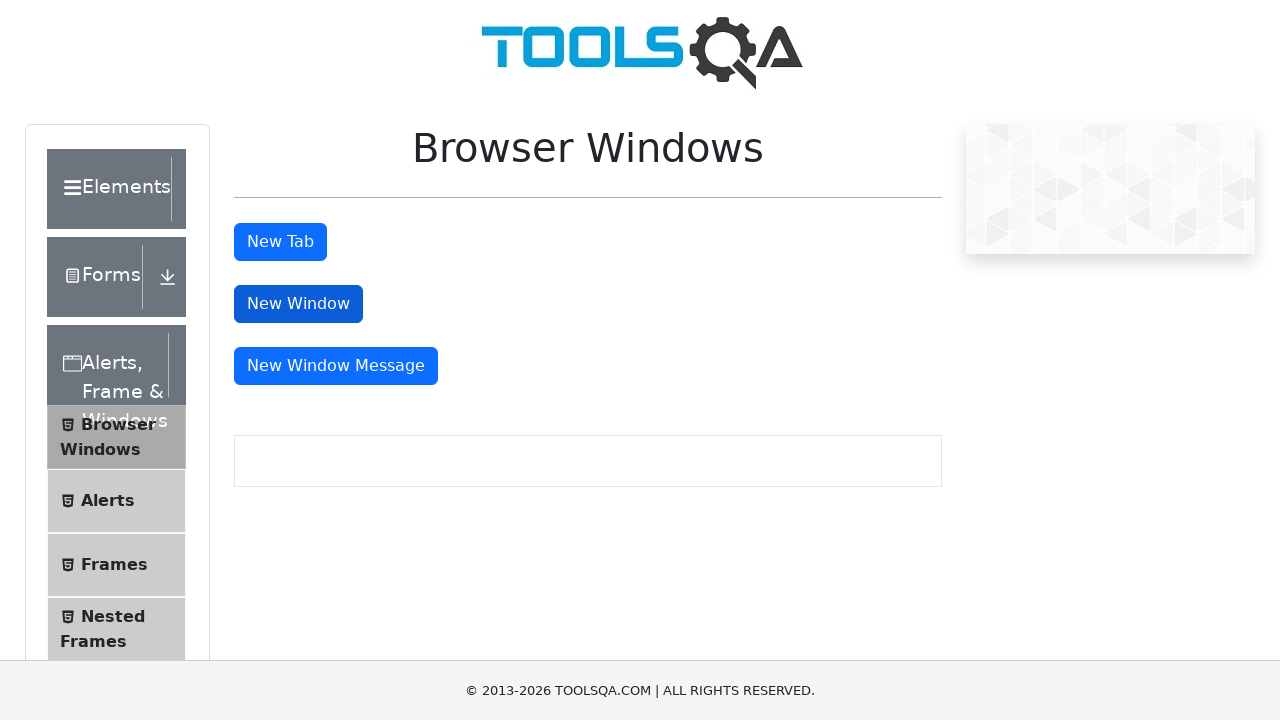

Switched to newly opened window with title: 
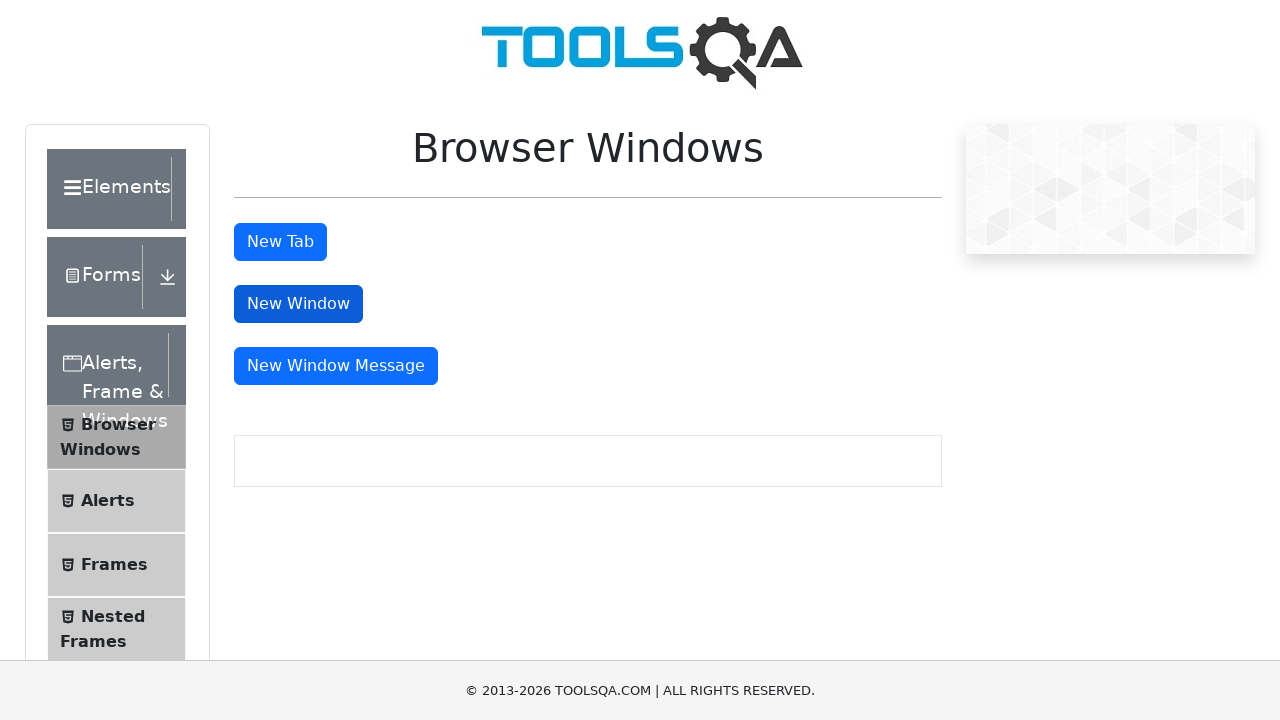

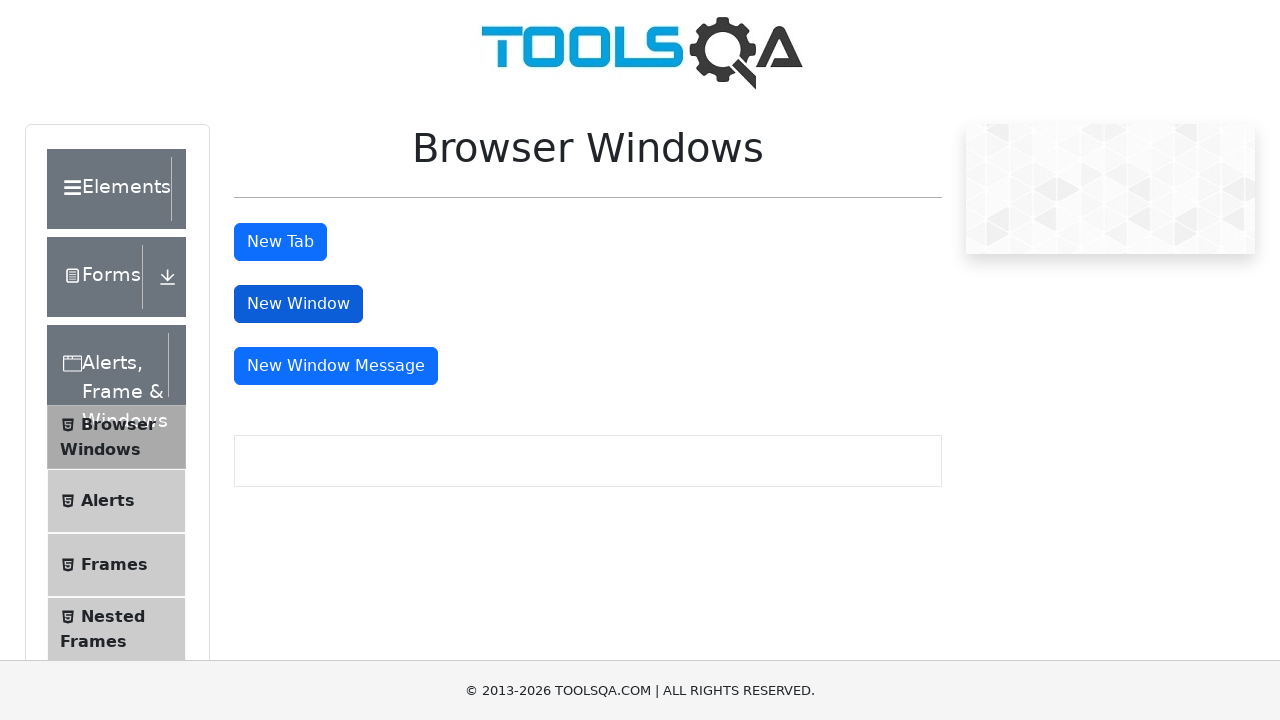